Tests radio button selection by clicking on Radio 3 option

Starting URL: https://antoniotrindade.com.br/treinoautomacao/elementsweb.html

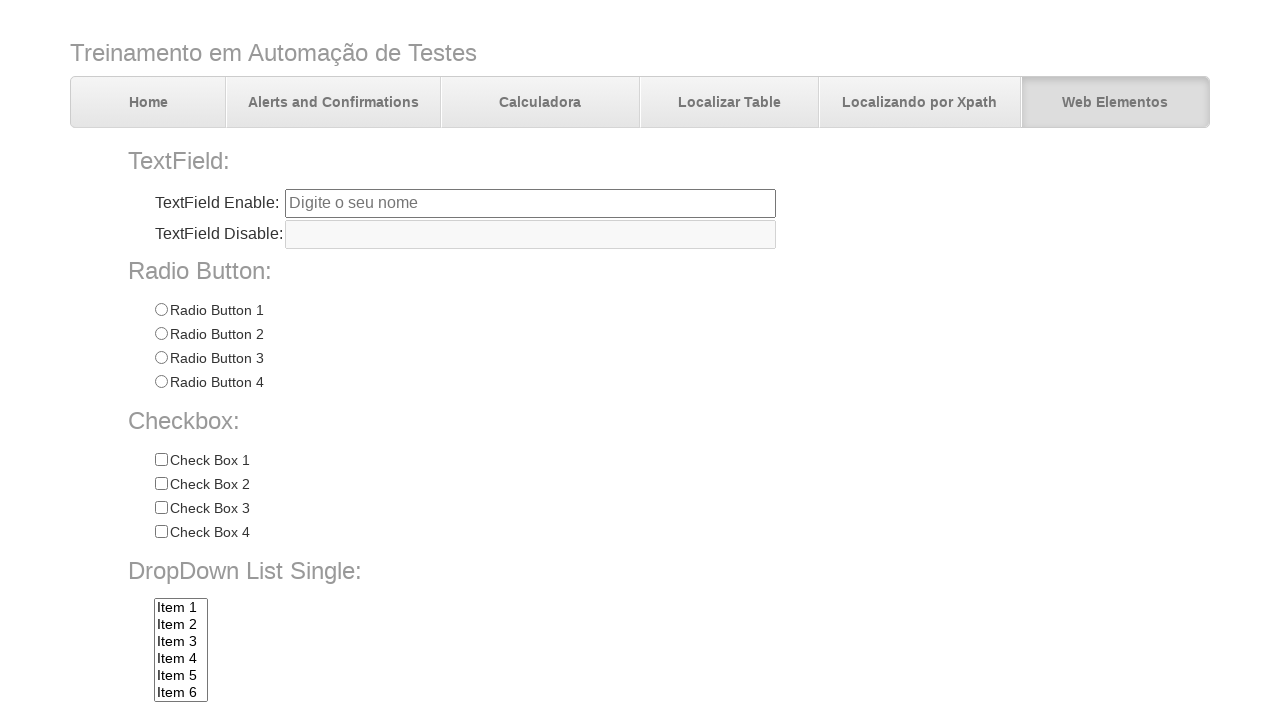

Navigated to test page with radio buttons
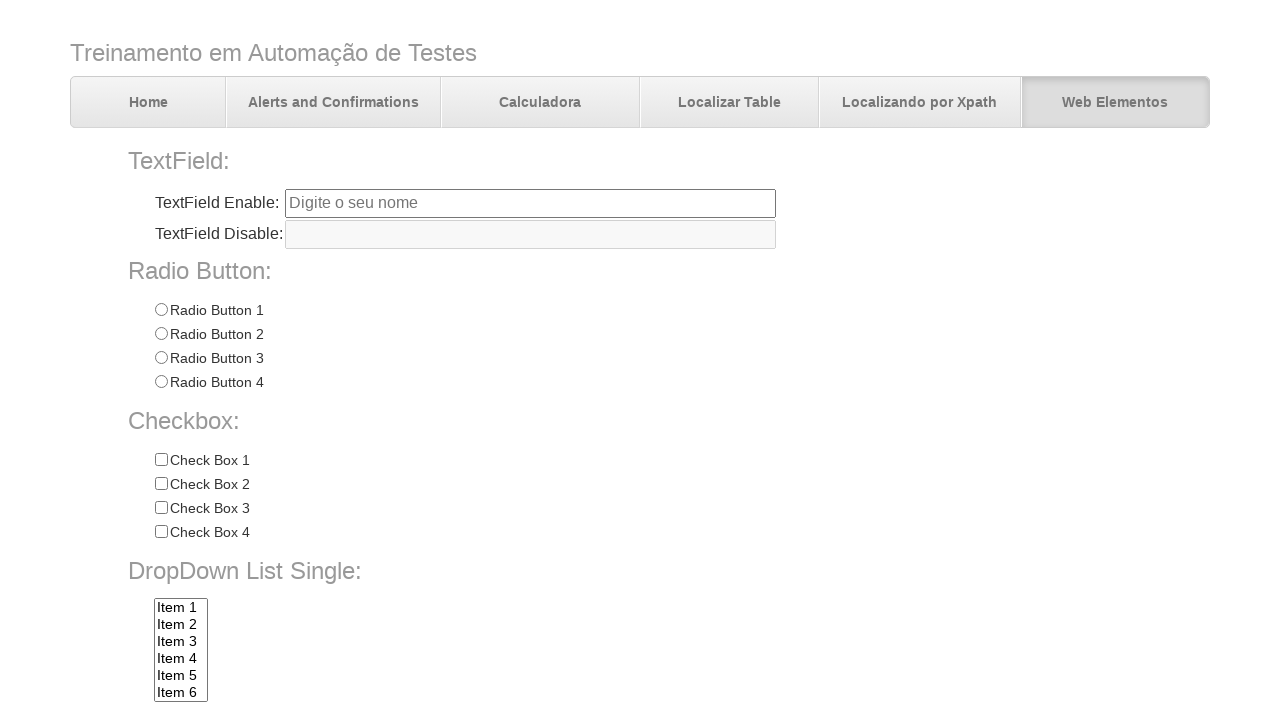

Clicked on Radio 3 option at (161, 358) on input[name='radioGroup1'][value='Radio 3']
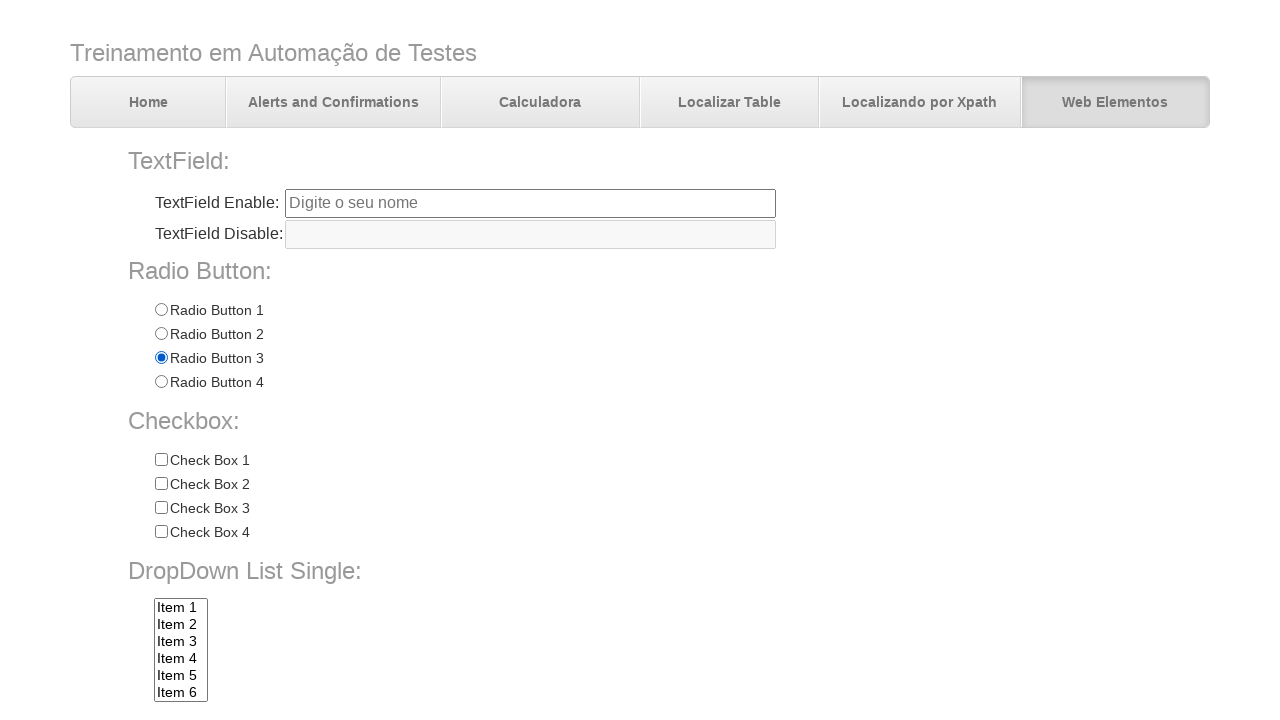

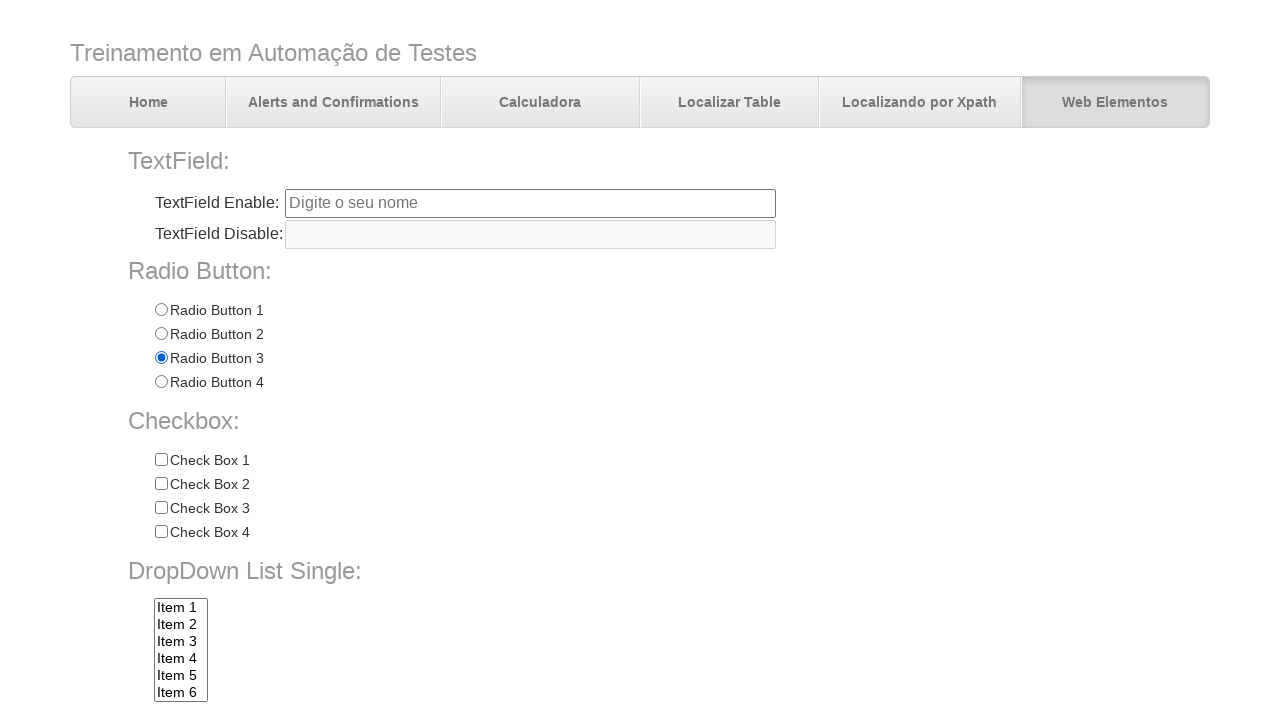